Tests jQuery UI drag and drop functionality by dragging an element from source to target

Starting URL: https://jqueryui.com/droppable/

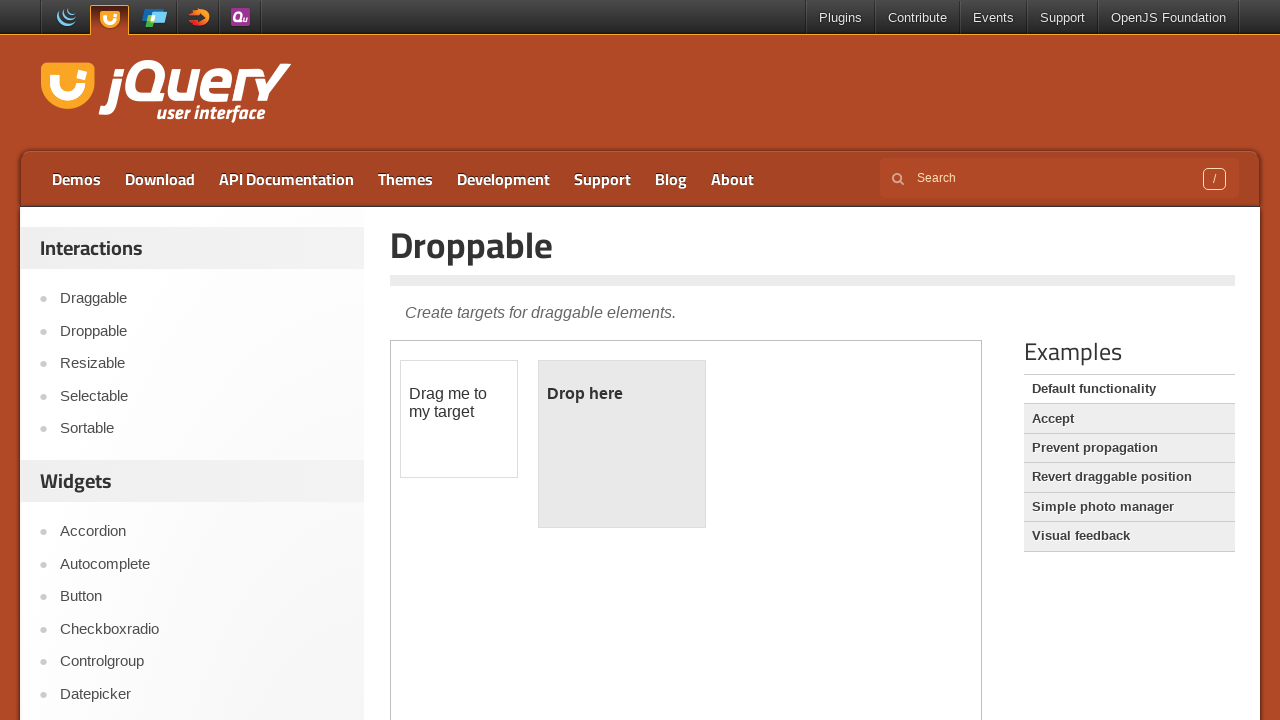

Located iframe containing the droppable demo
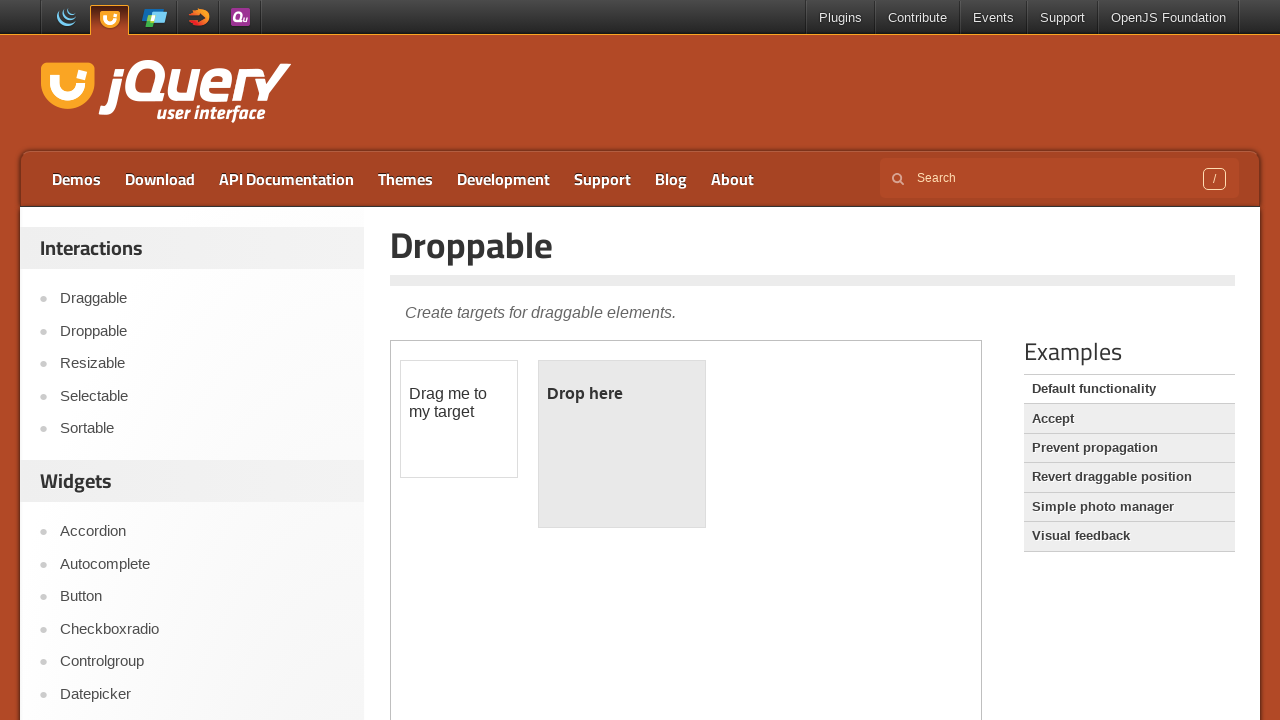

Located draggable source element
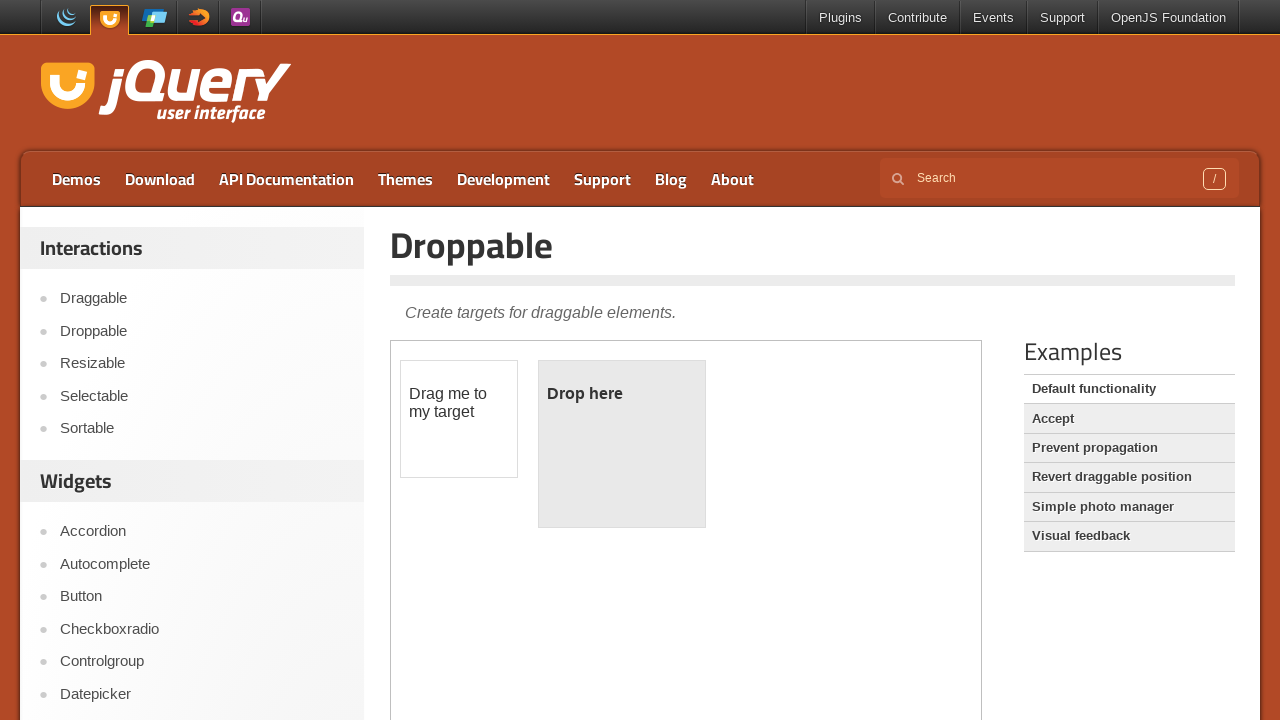

Located droppable target element
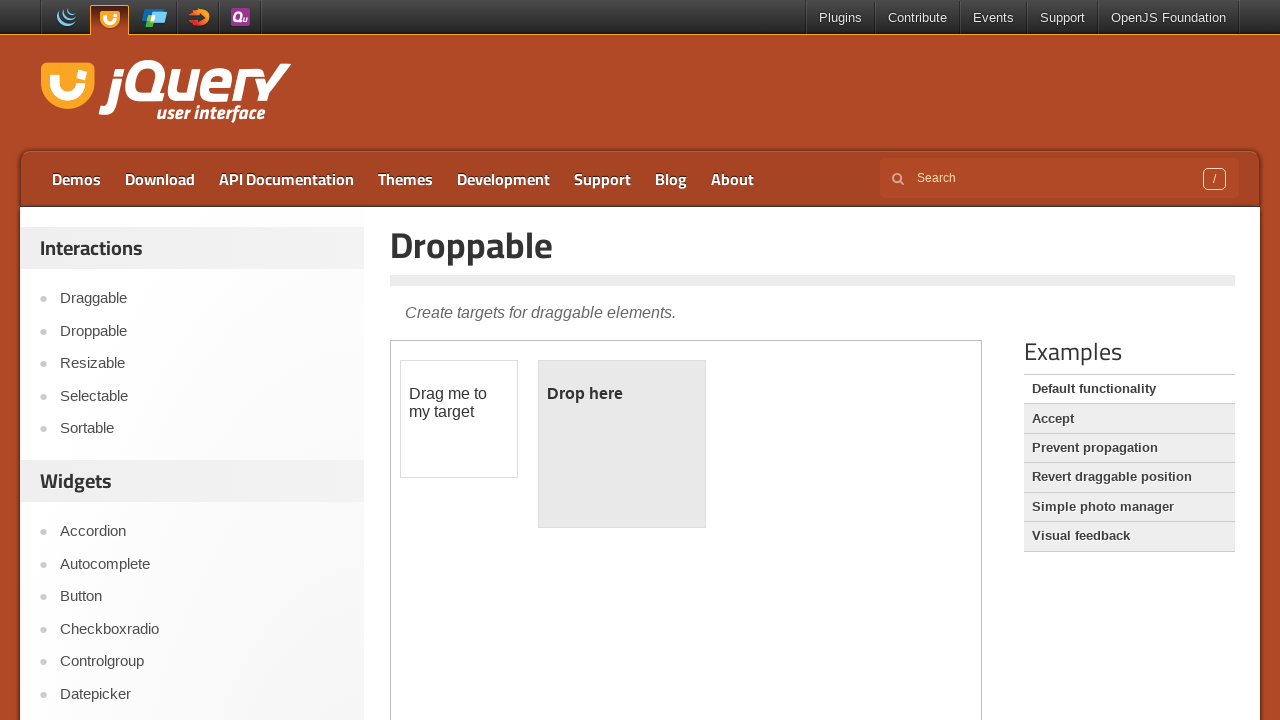

Dragged source element to target element at (622, 444)
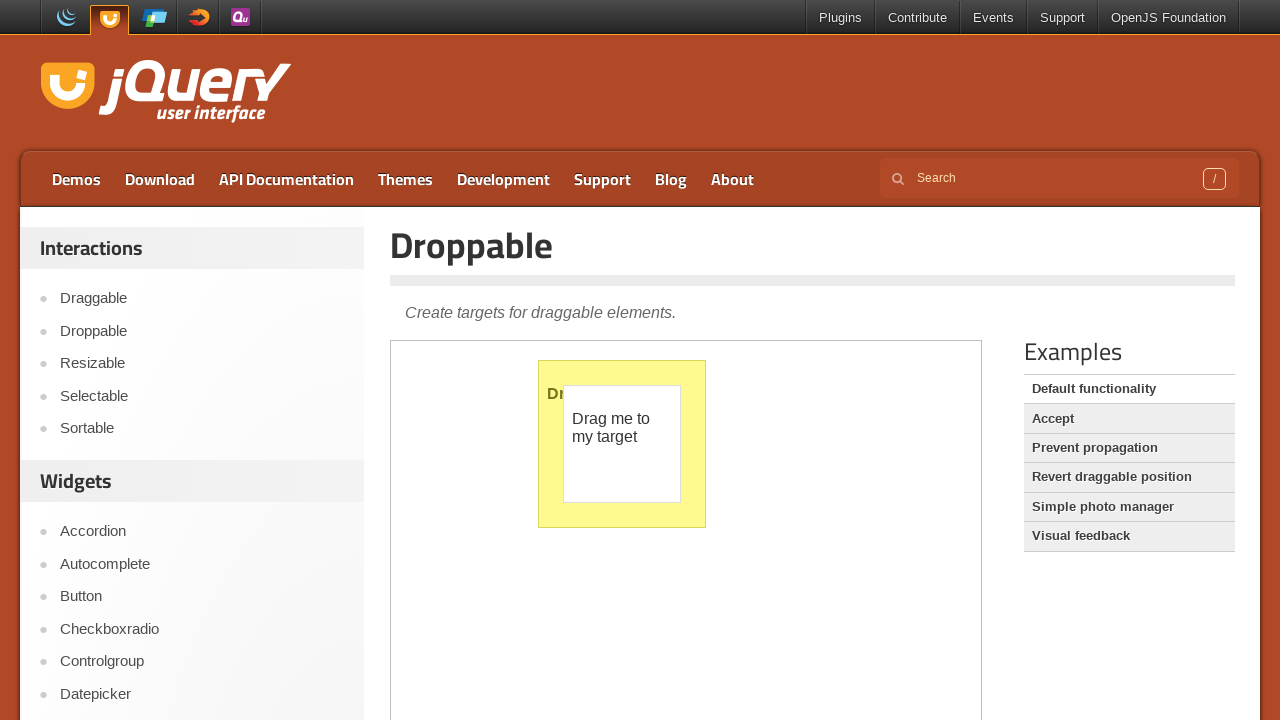

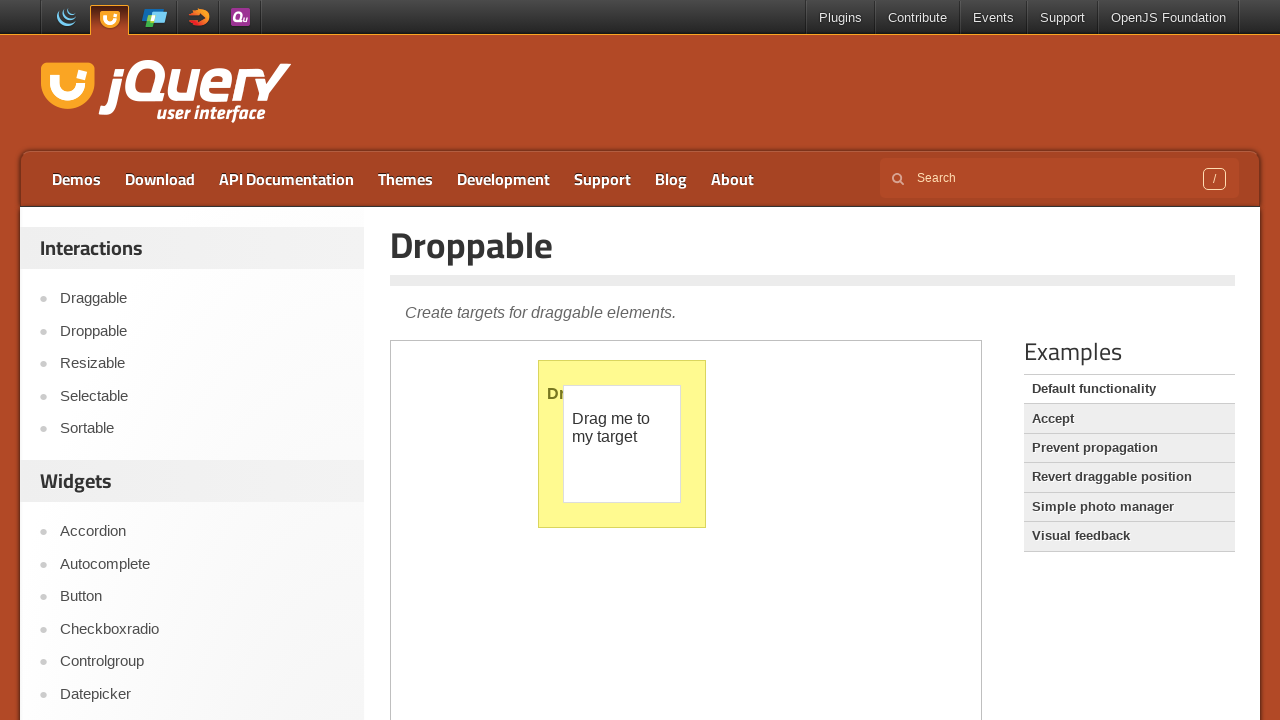